Tests various form interactions including login attempts, password recovery flow, and form field validation on a practice locators page

Starting URL: https://rahulshettyacademy.com/locatorspractice/

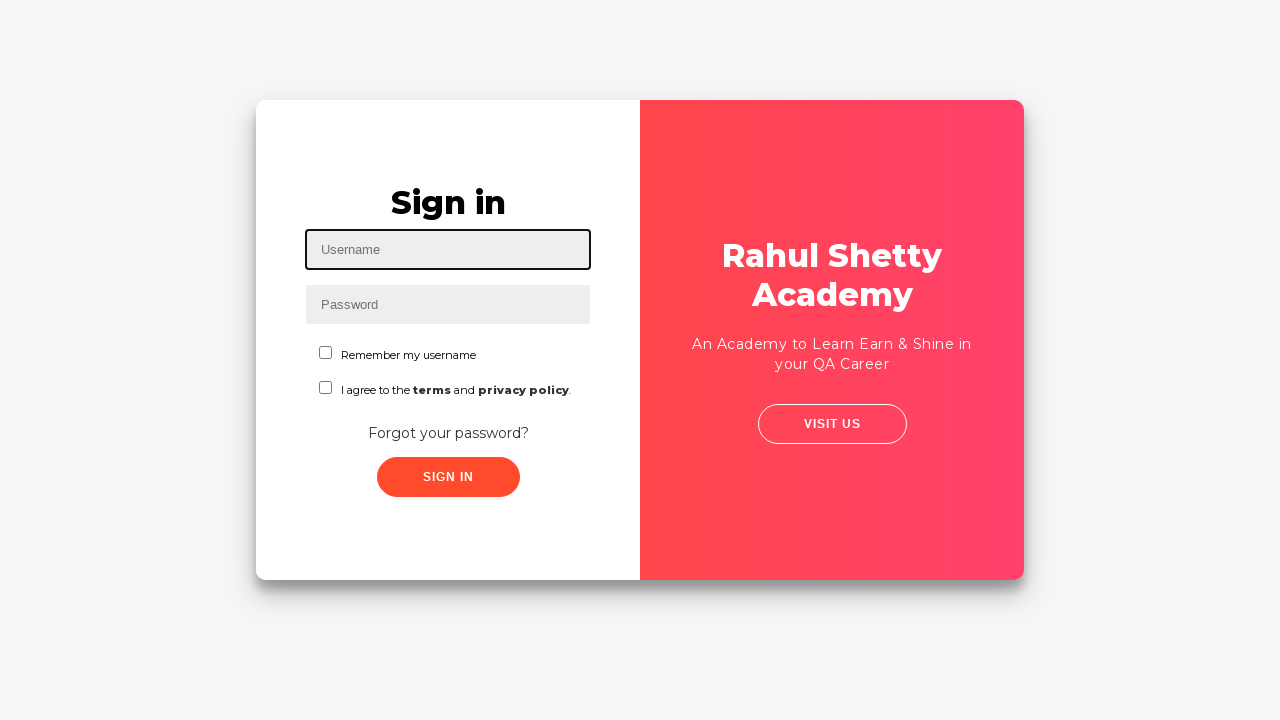

Filled username field with invalid credentials 'testuser123' on input#inputUsername
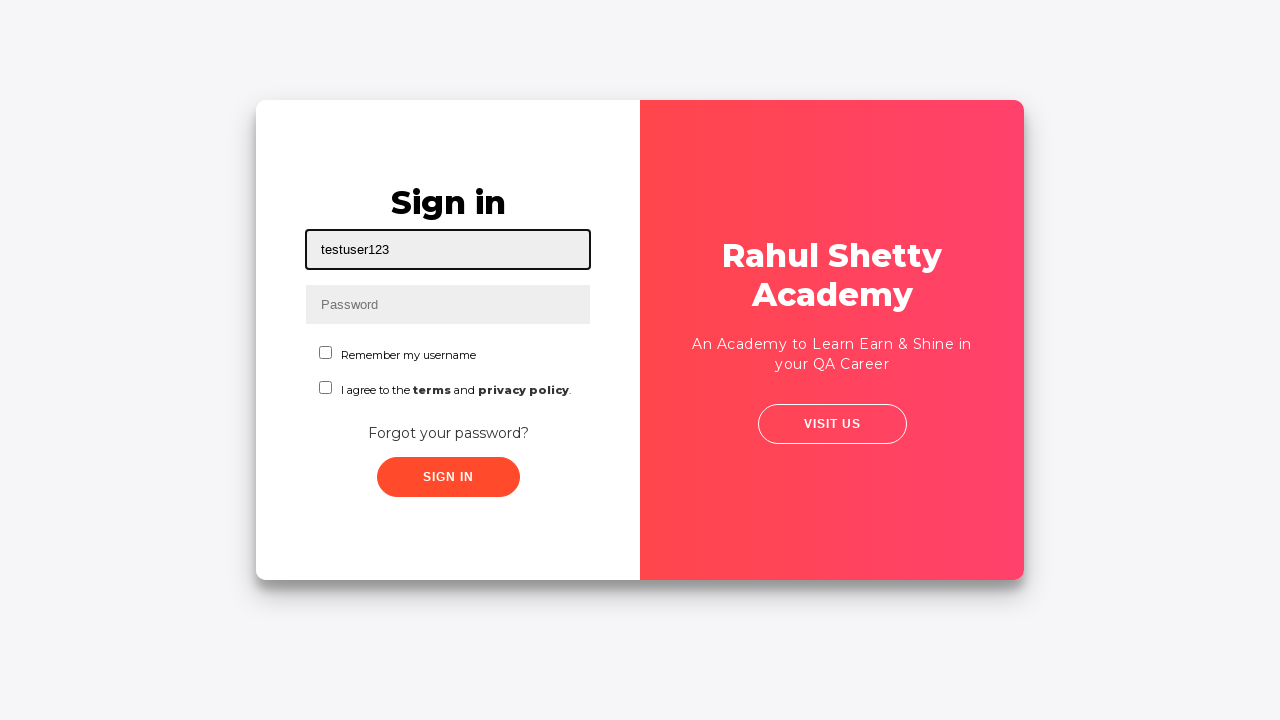

Filled password field with invalid credentials 'wrongpass456' on input[placeholder='Password']
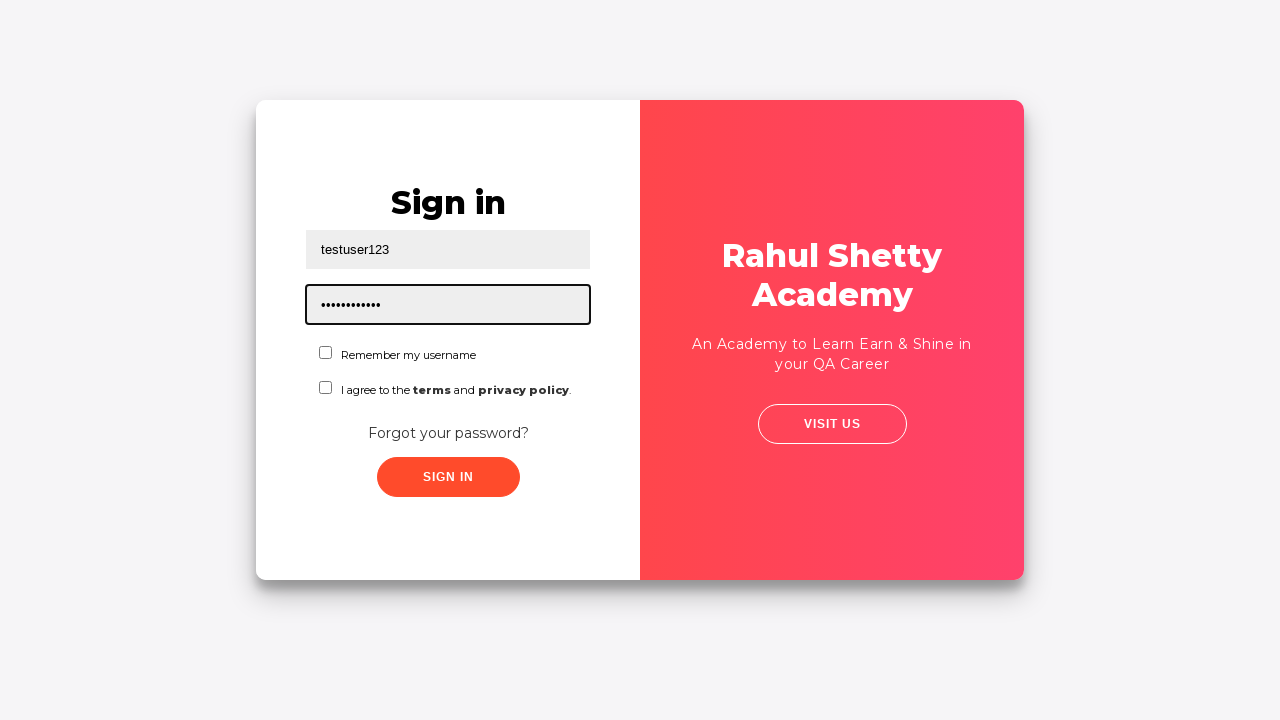

Clicked sign in button with invalid credentials at (448, 477) on button.submit.signInBtn
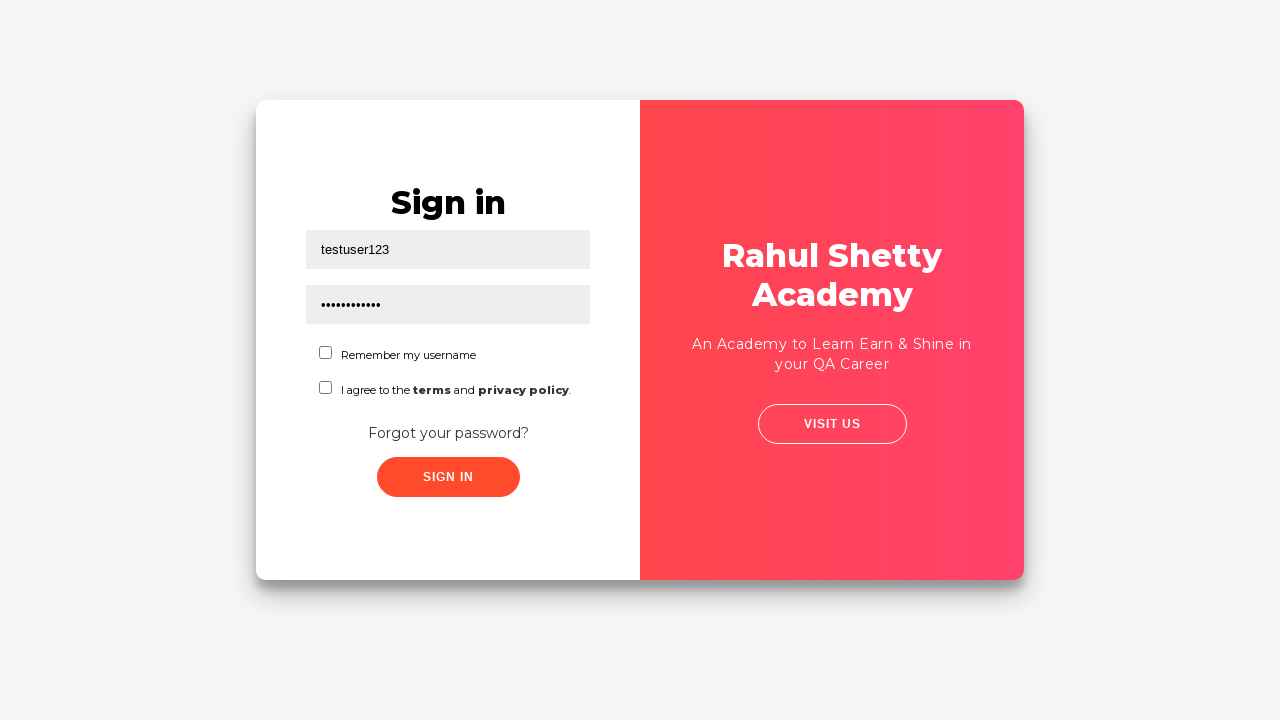

Clicked 'Forgot your password?' link to access password recovery form at (448, 433) on a:text('Forgot your password?')
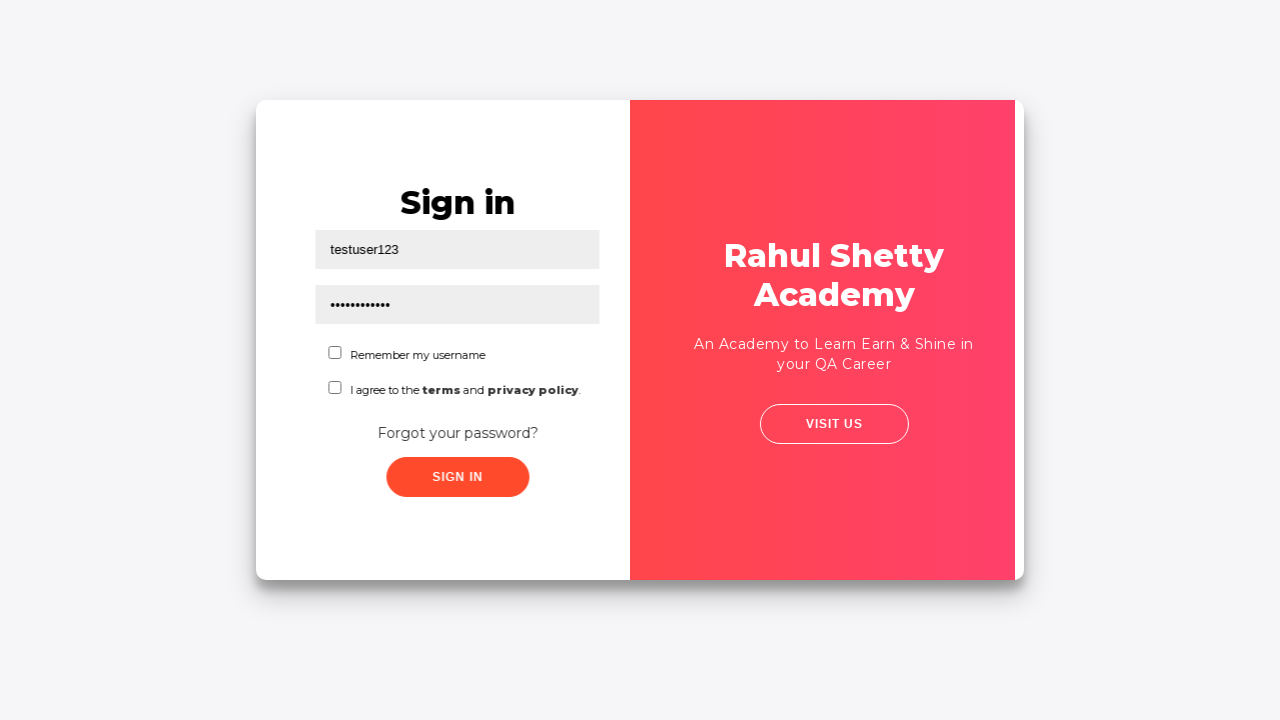

Waited for password recovery form to load
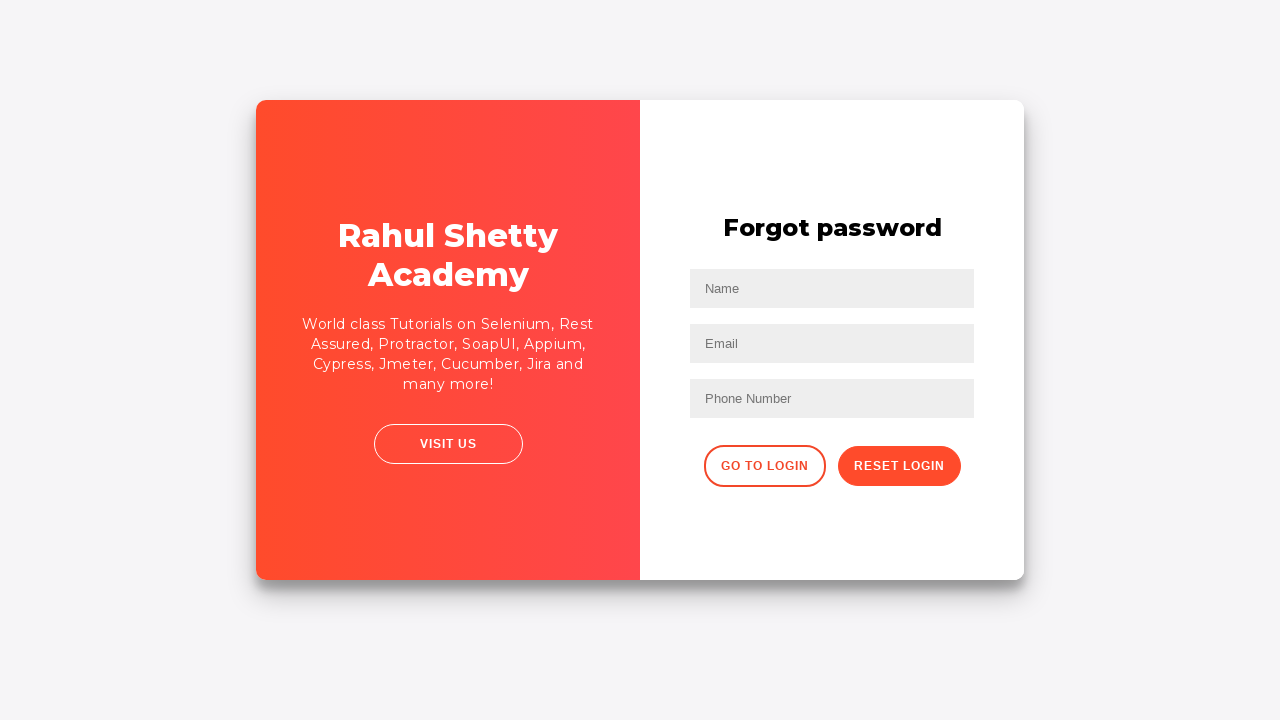

Filled name field in password recovery form with 'John Doe' on input[type='text'][placeholder='Name']
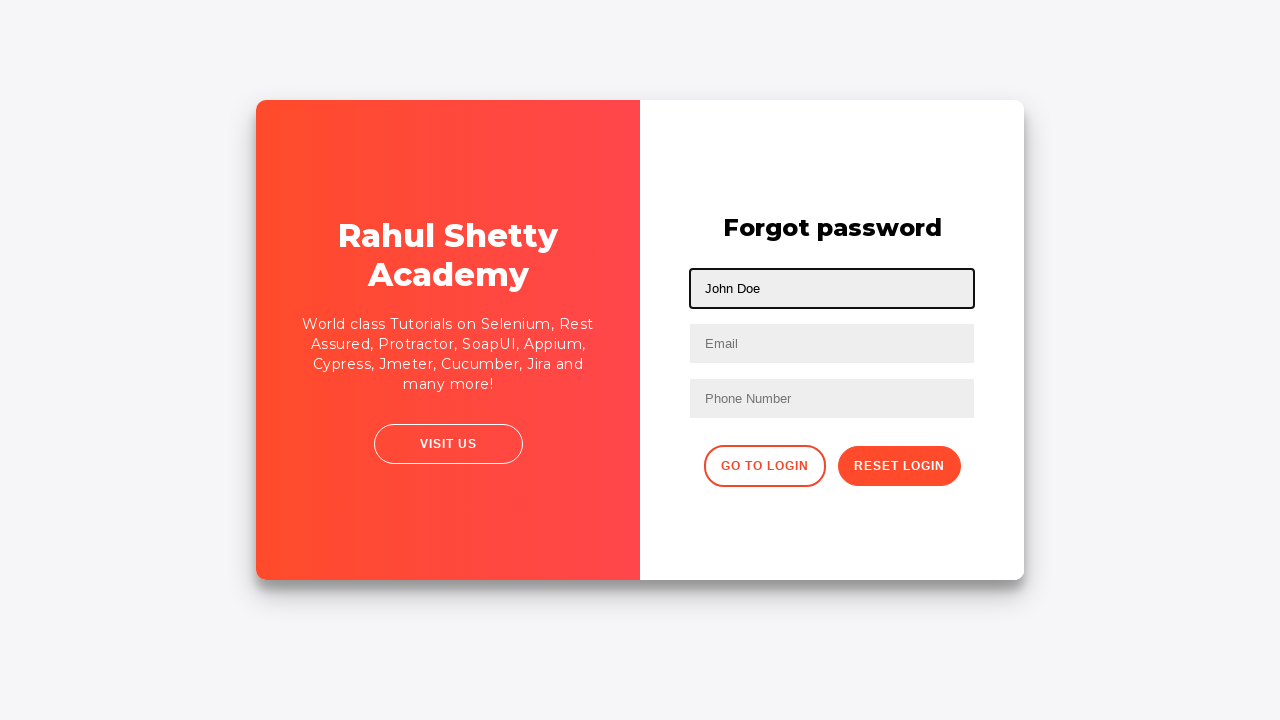

Filled email field in password recovery form with 'johndoe@example.com' on input[placeholder='Email']
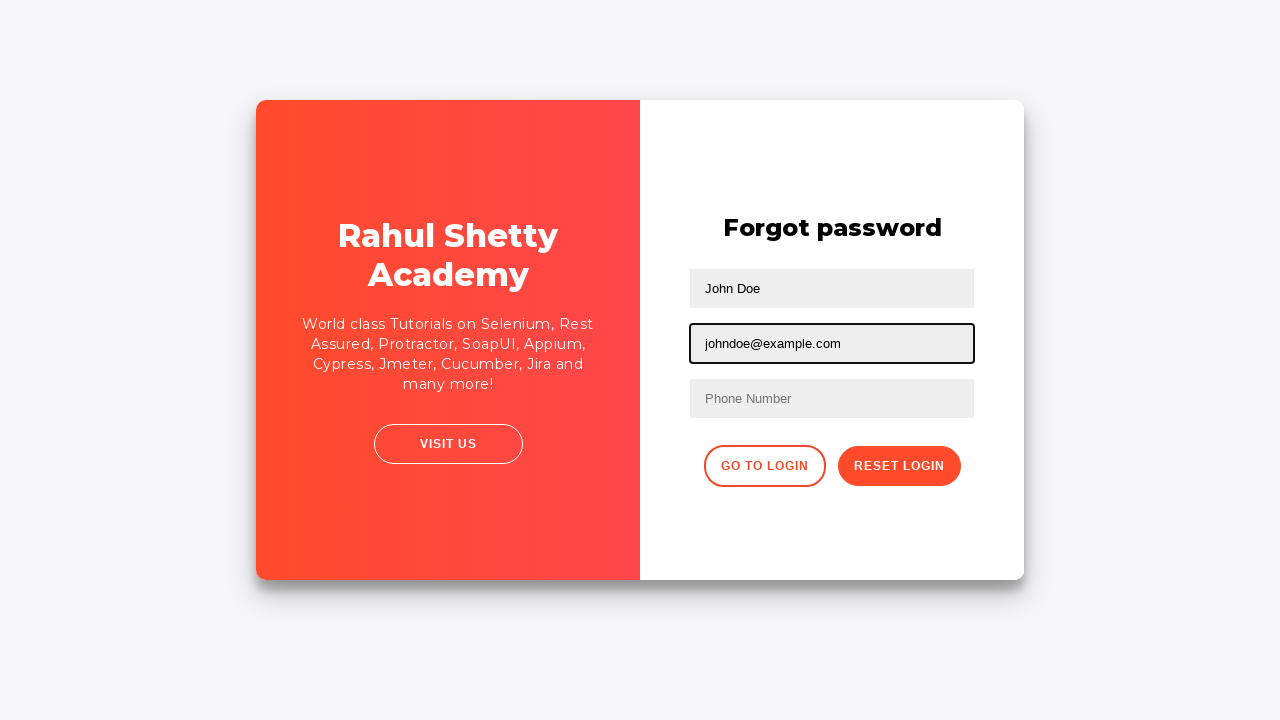

Filled phone number field with '9876543210' on input[type='text'][placeholder='Phone Number']
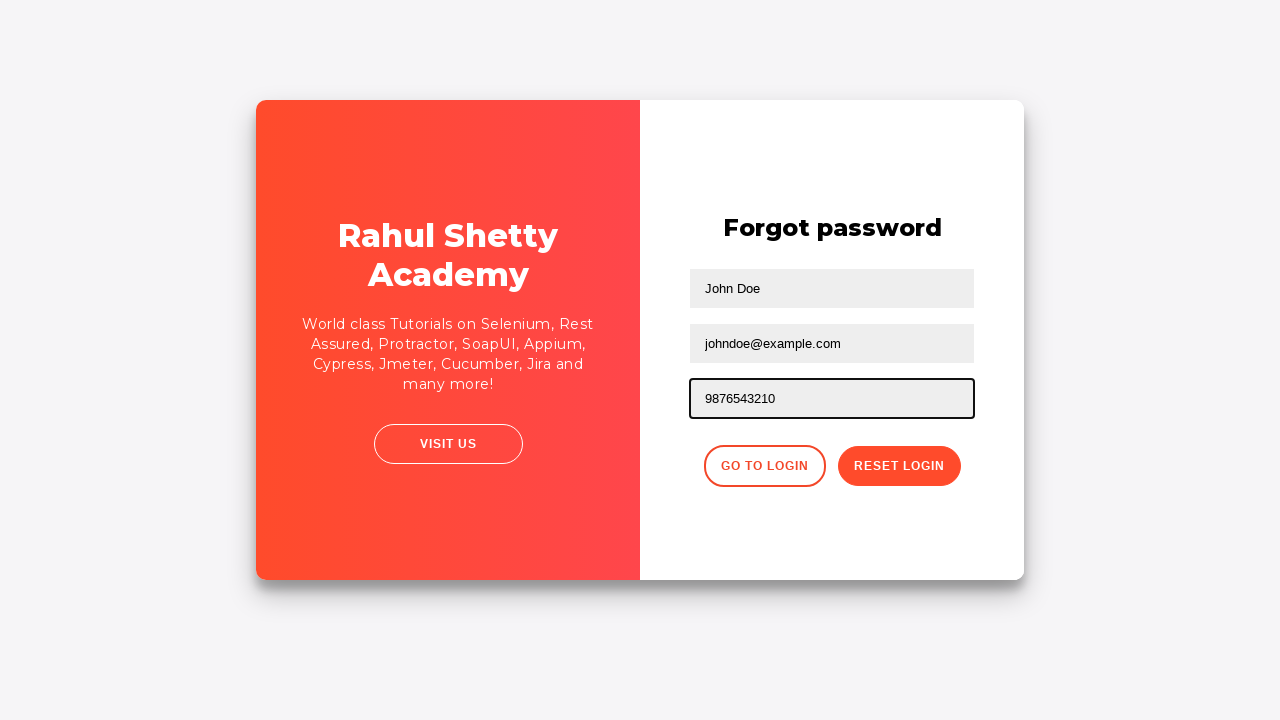

Clicked reset login button to submit password recovery form at (899, 466) on button.reset-pwd-btn
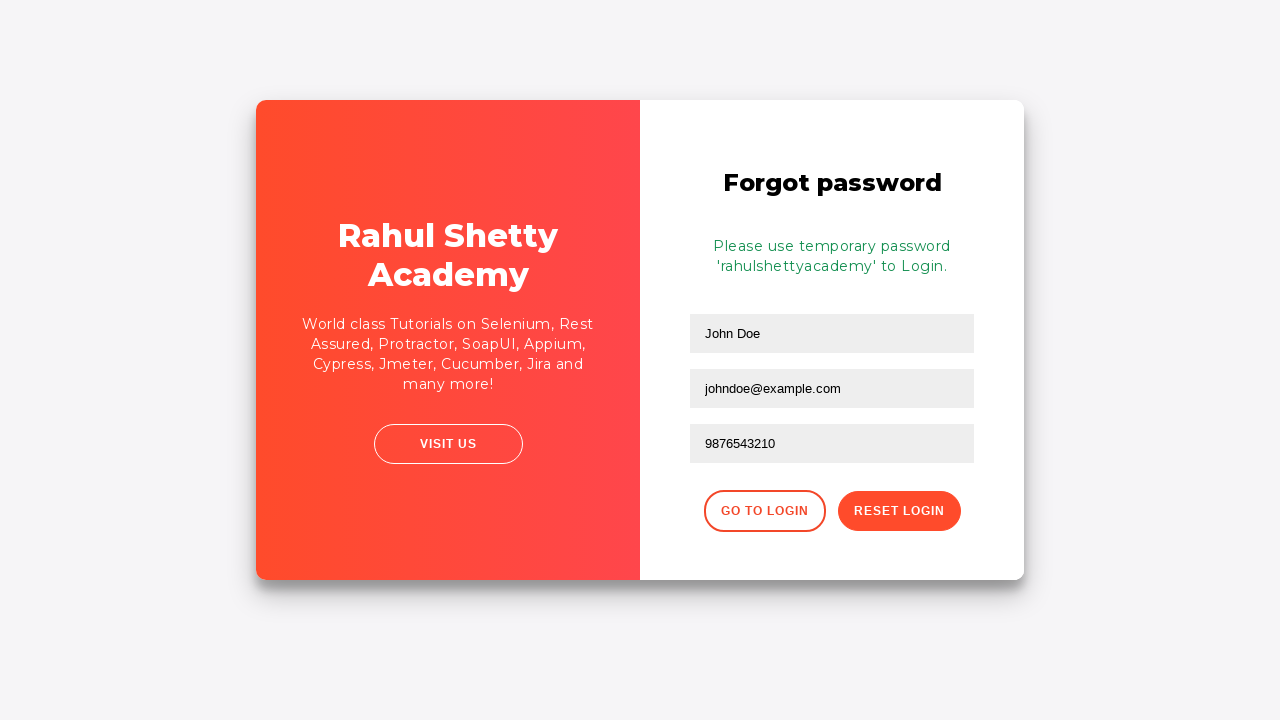

Cleared name field using XPath selector on //form/input[1]
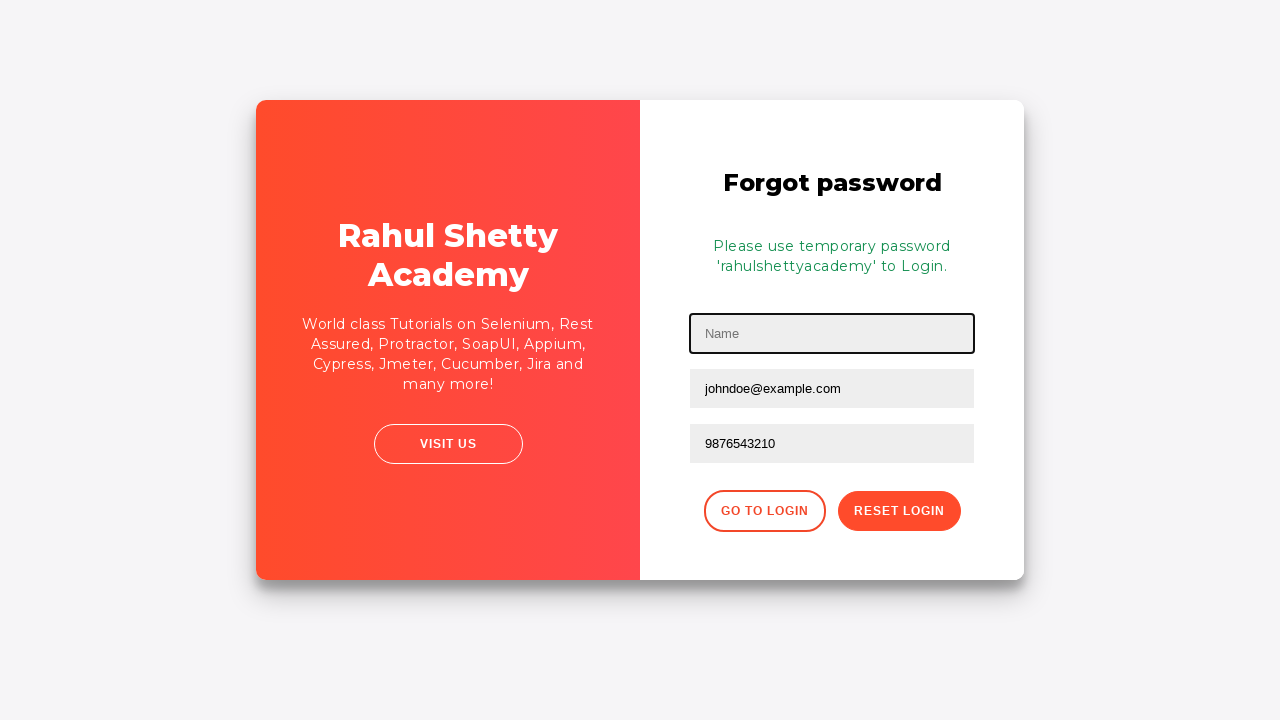

Cleared email field using XPath selector on //input[@type='text'][2]
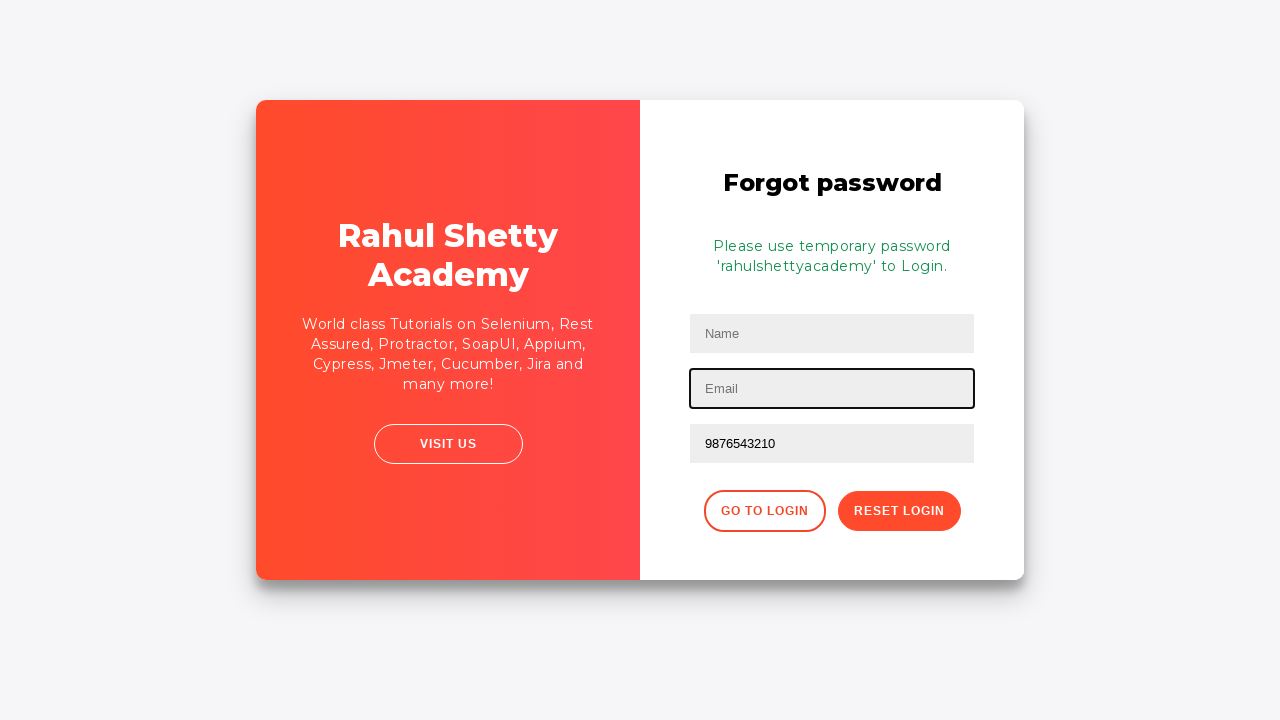

Cleared phone number field using XPath with contains function on //input[contains(@placeholder,'Phone')]
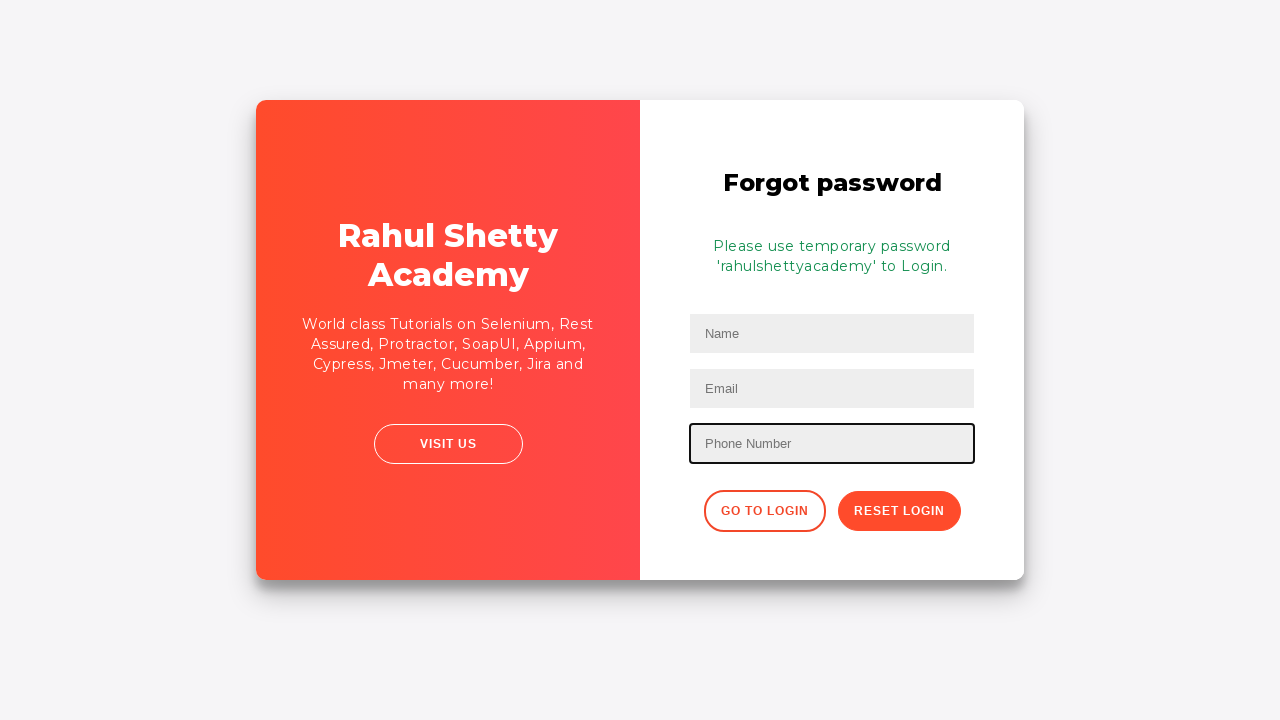

Clicked 'Go to Login' button to return to login form at (764, 511) on xpath=//div[@class='forgot-pwd-btn-conainer']/button[1]
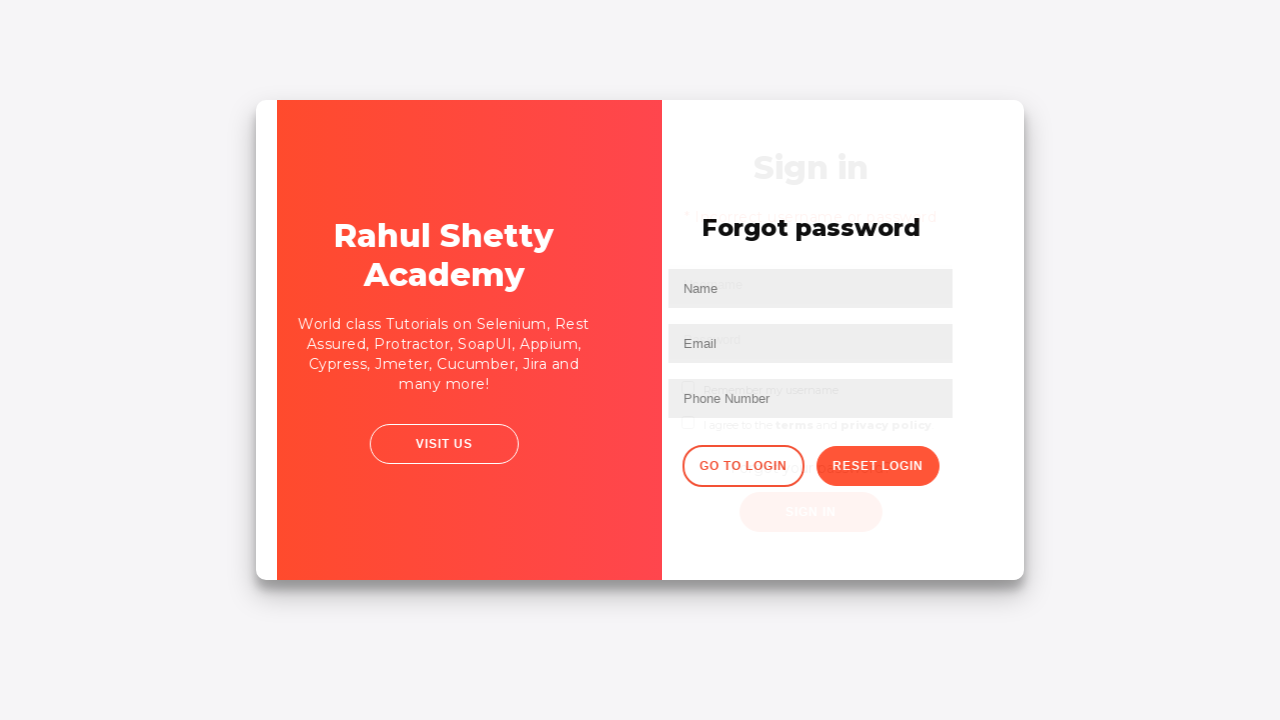

Waited for transition back to login page
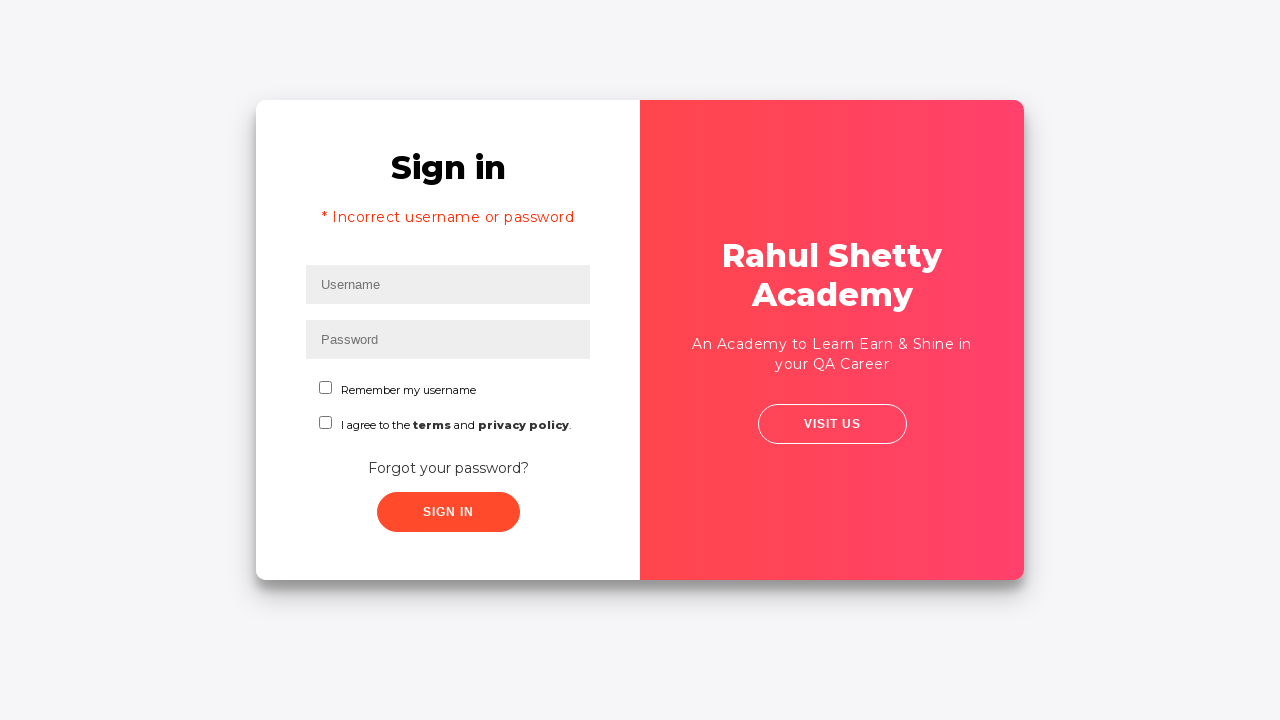

Filled username field with valid credentials 'validuser@gmail.com' on #inputUsername
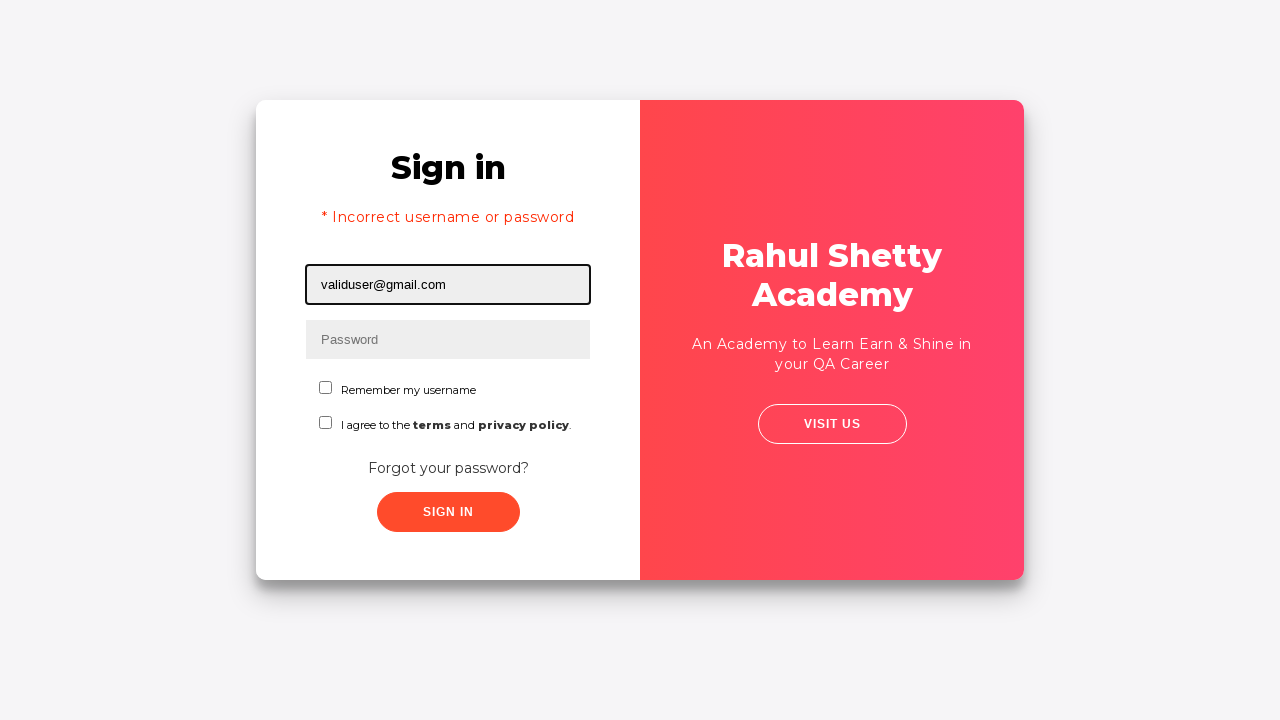

Filled password field with valid credentials 'rahulshettyacademy' on input[name='inputPassword']
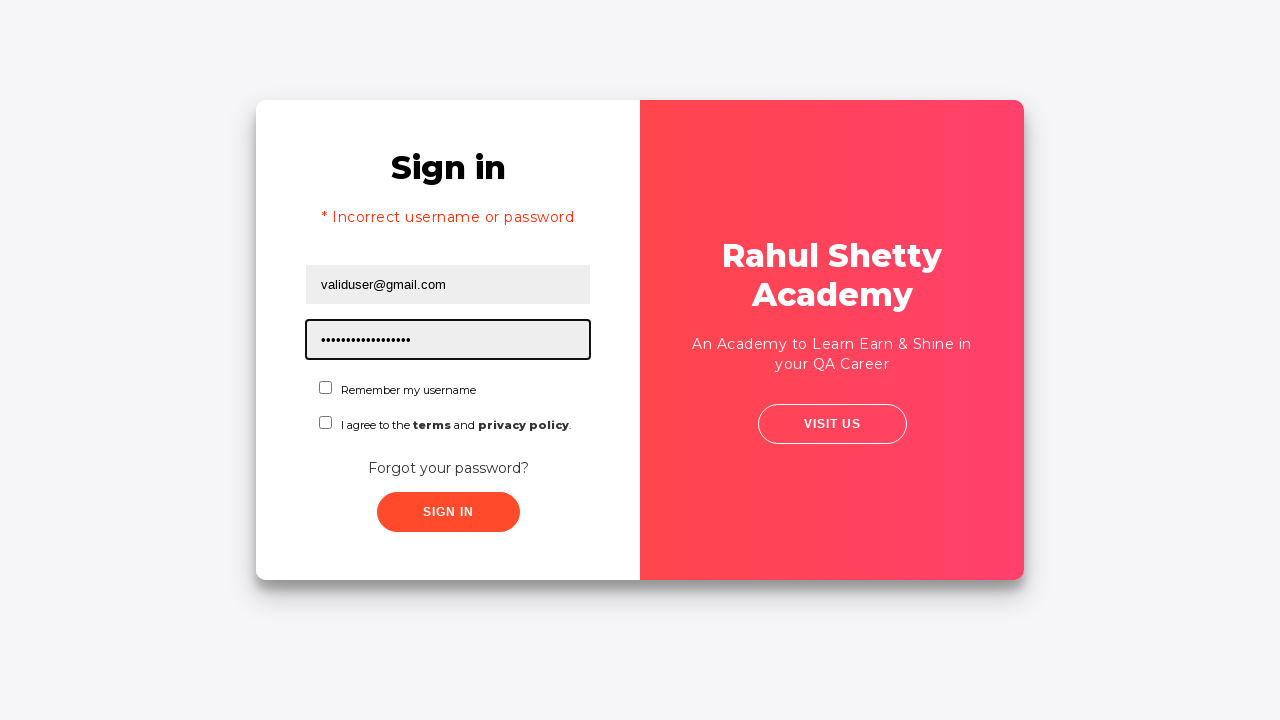

Checked the checkbox for form validation at (326, 388) on #chkboxOne
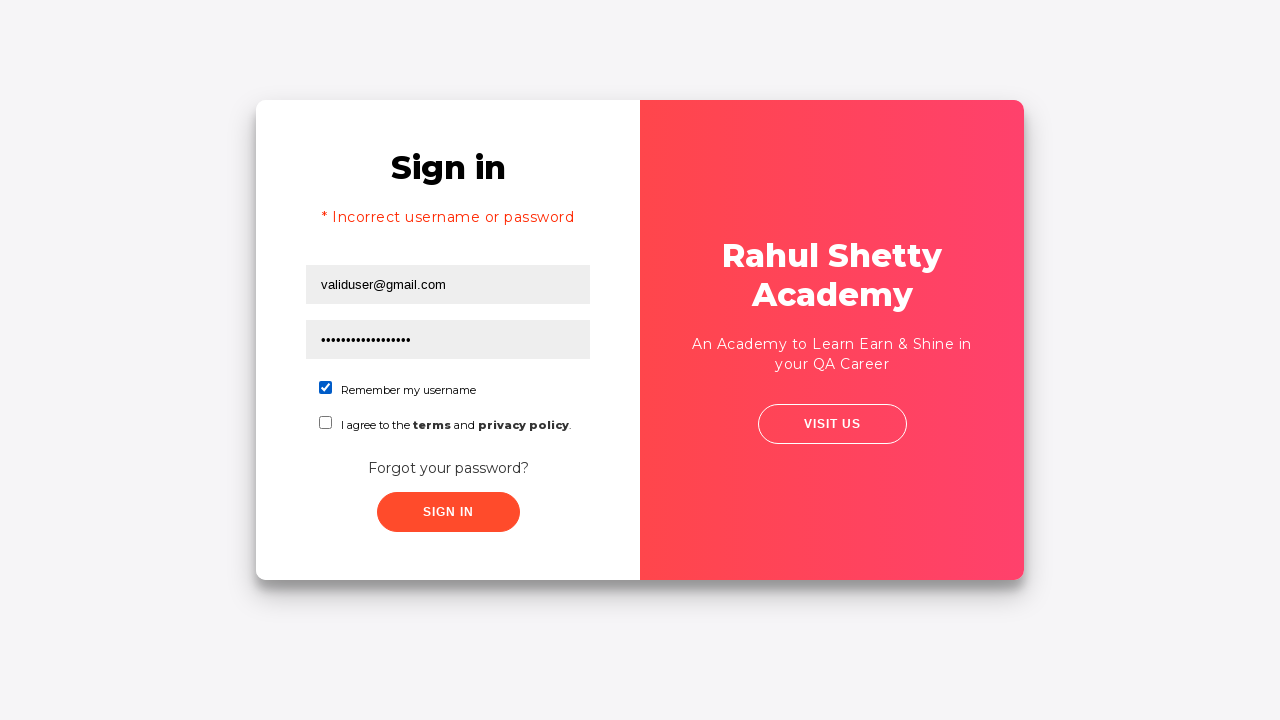

Clicked sign in button with valid credentials at (448, 512) on button.submit.signInBtn
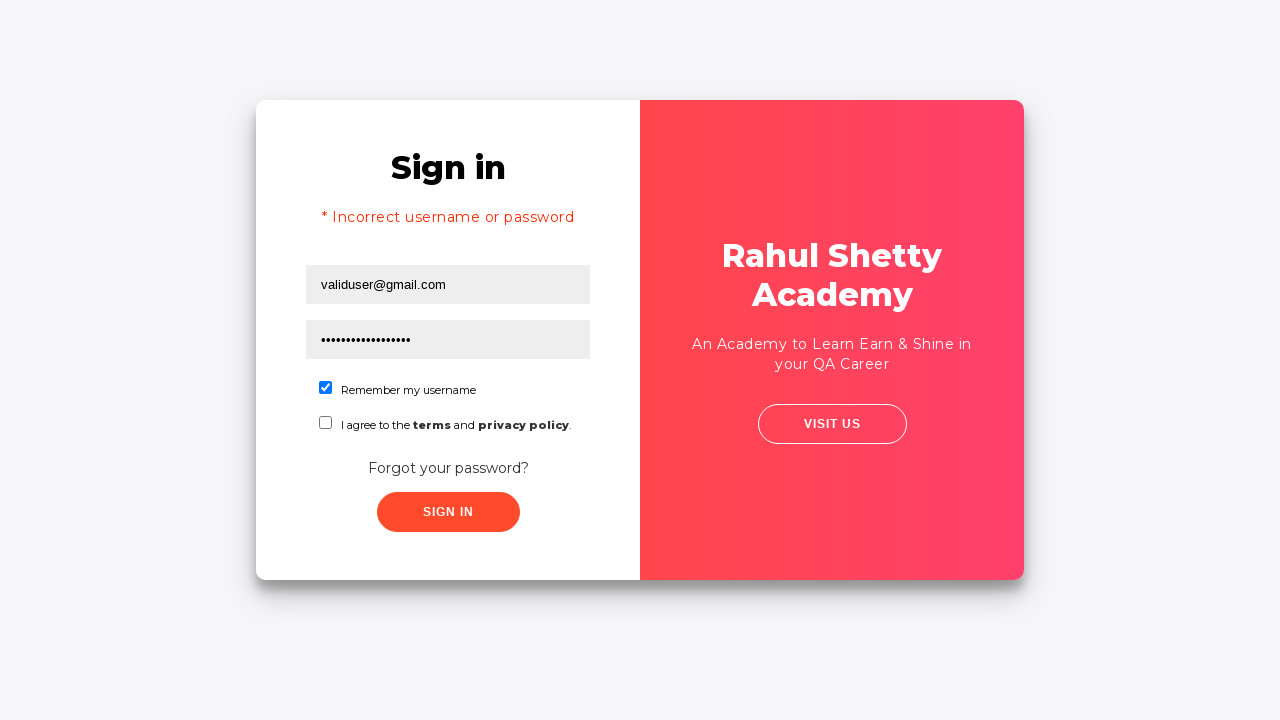

Navigated to Automation Practice page
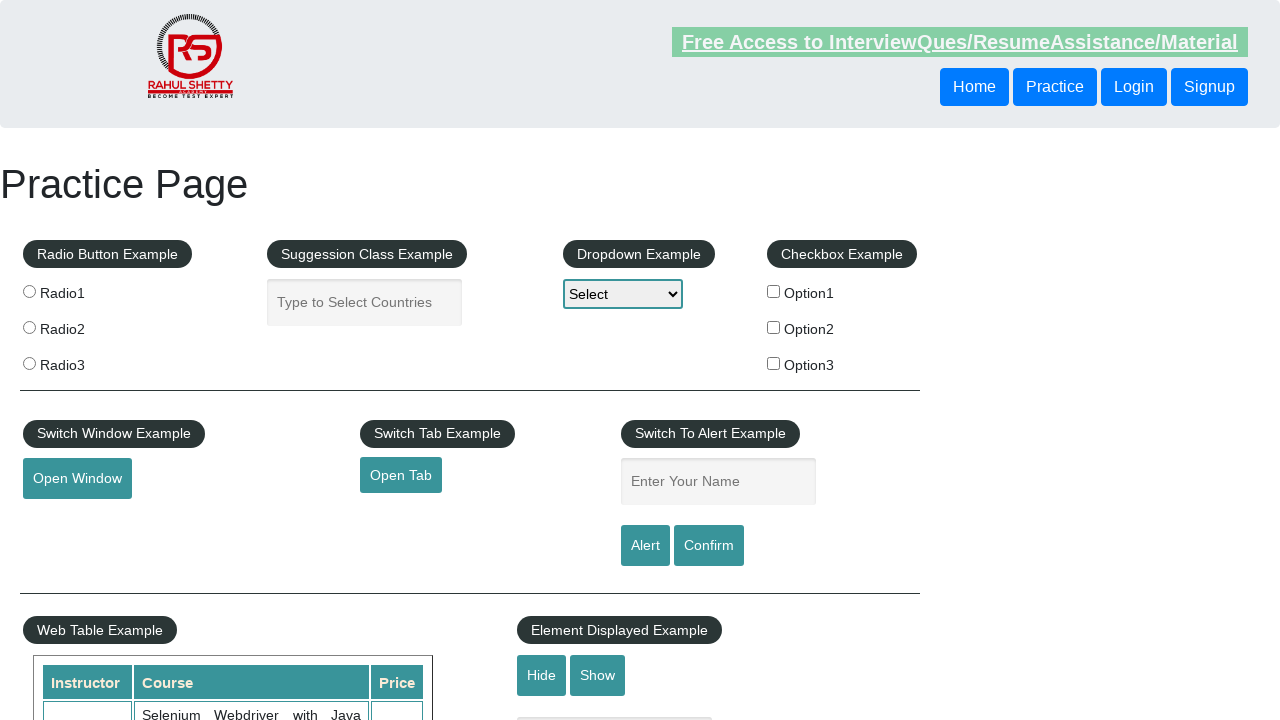

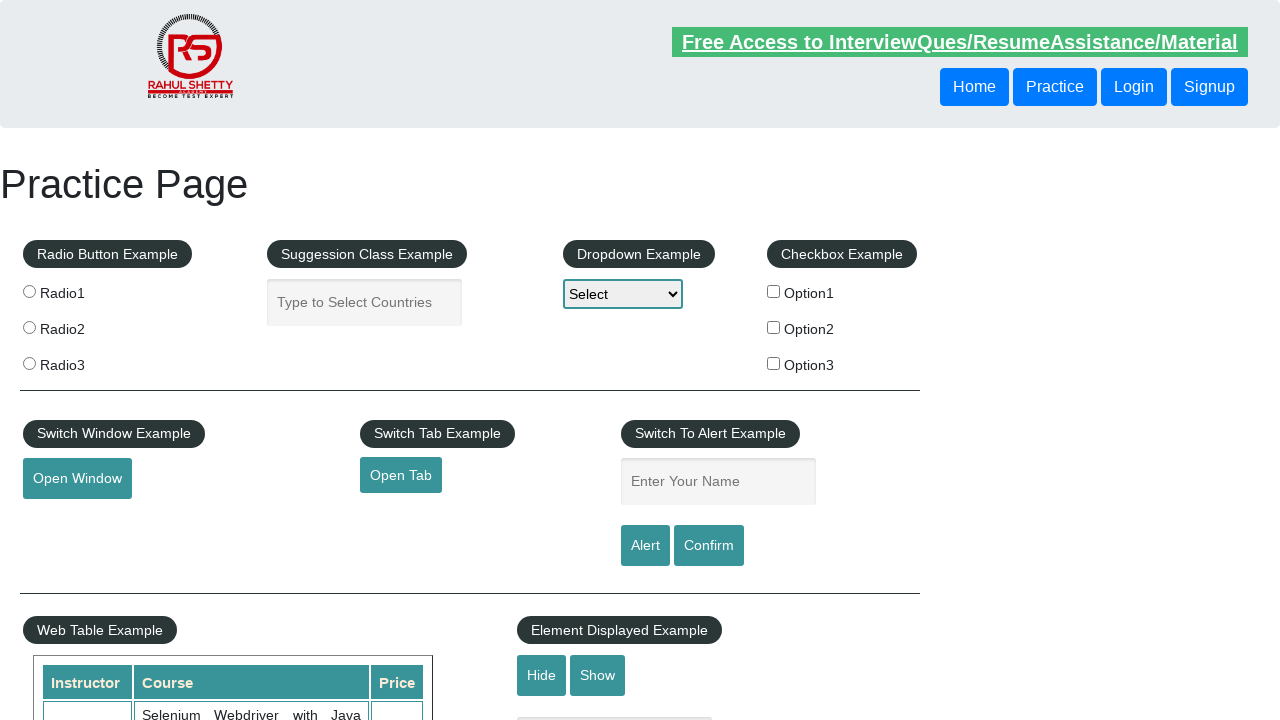